Tests a rhyme/reduplication tool by entering text into an input field, pressing Enter to generate a result, and waiting for the output to appear.

Starting URL: https://maximal.github.io/reduplicator/#

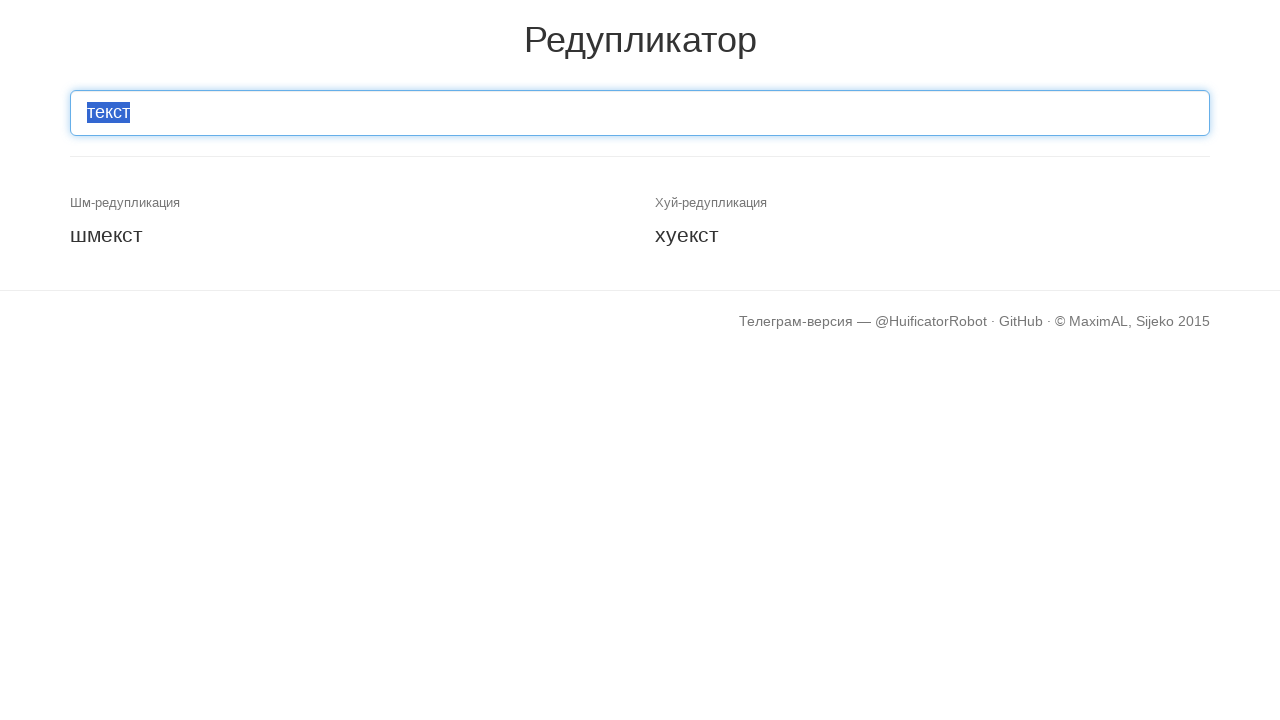

Cleared the input field on #inp-text
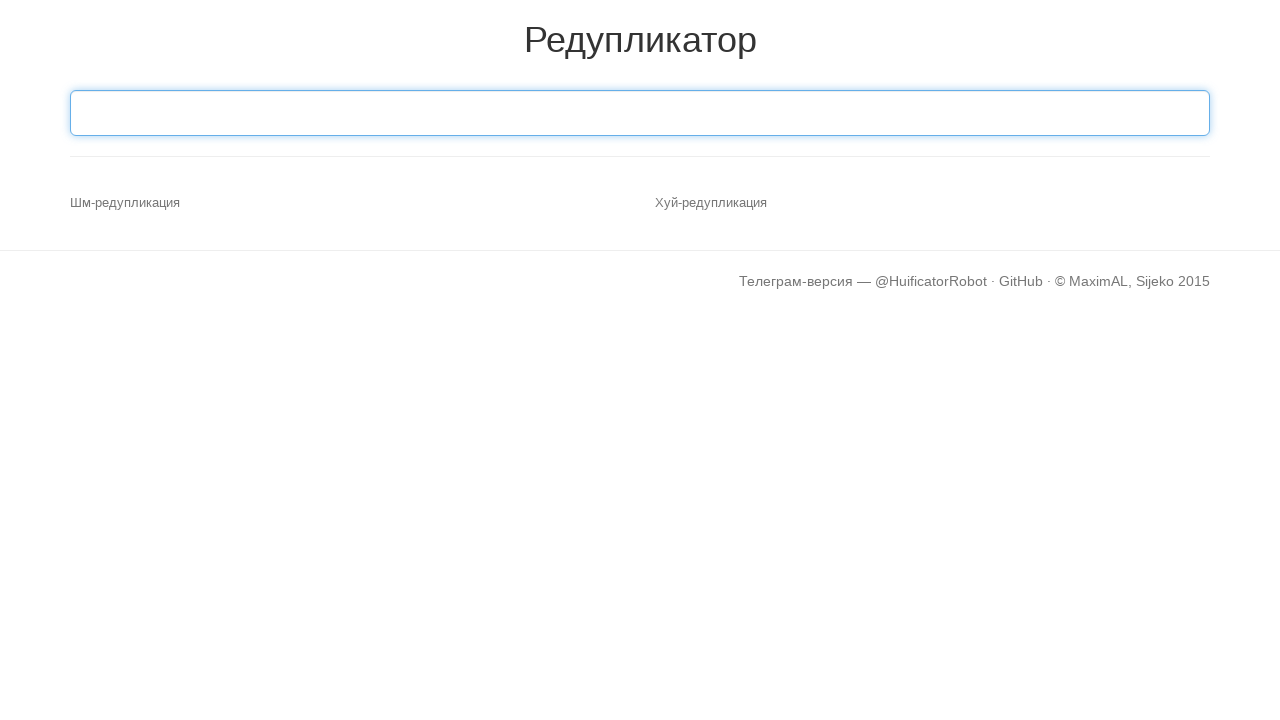

Typed 'banana' into the input field on #inp-text
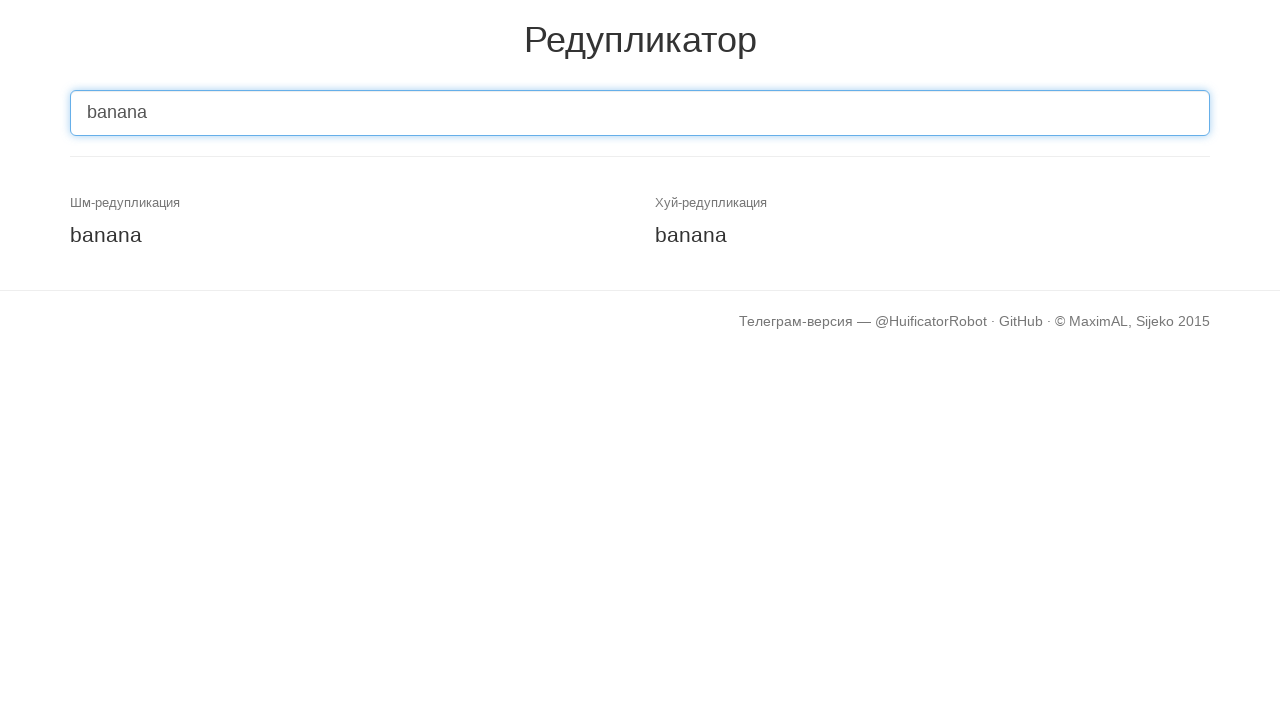

Pressed Enter to generate rhyme/reduplication result
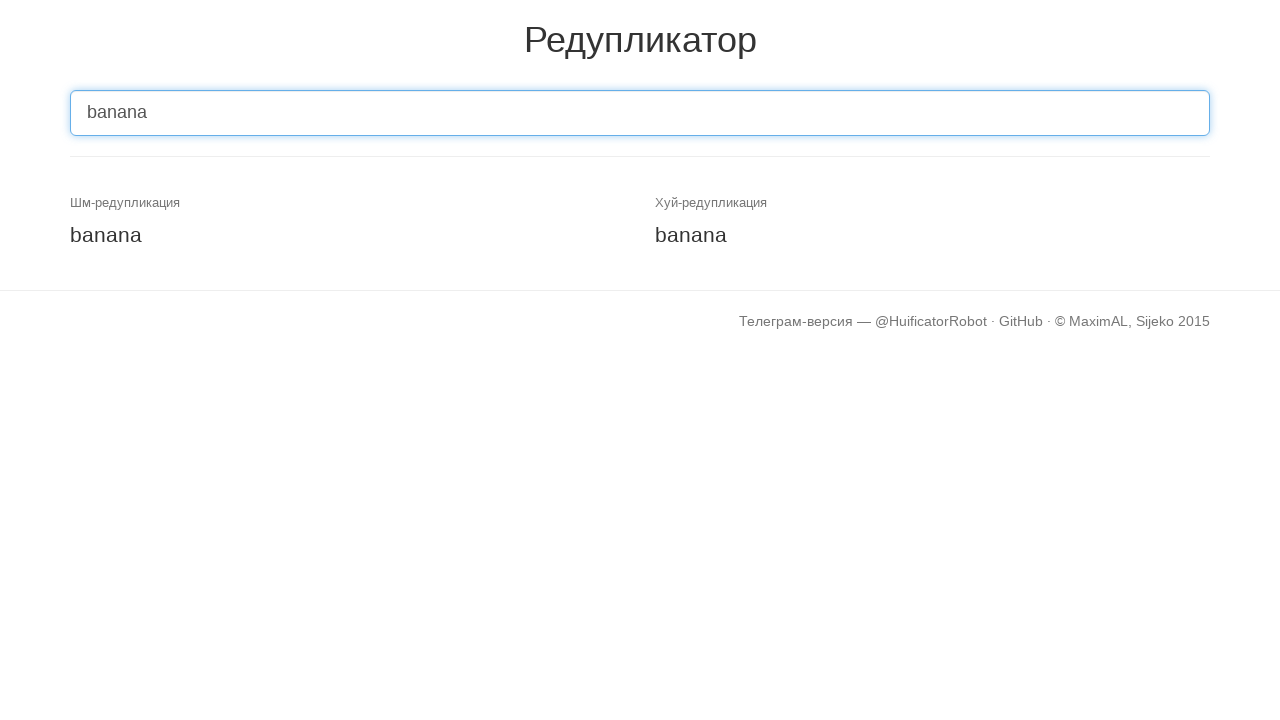

Result output appeared in the page
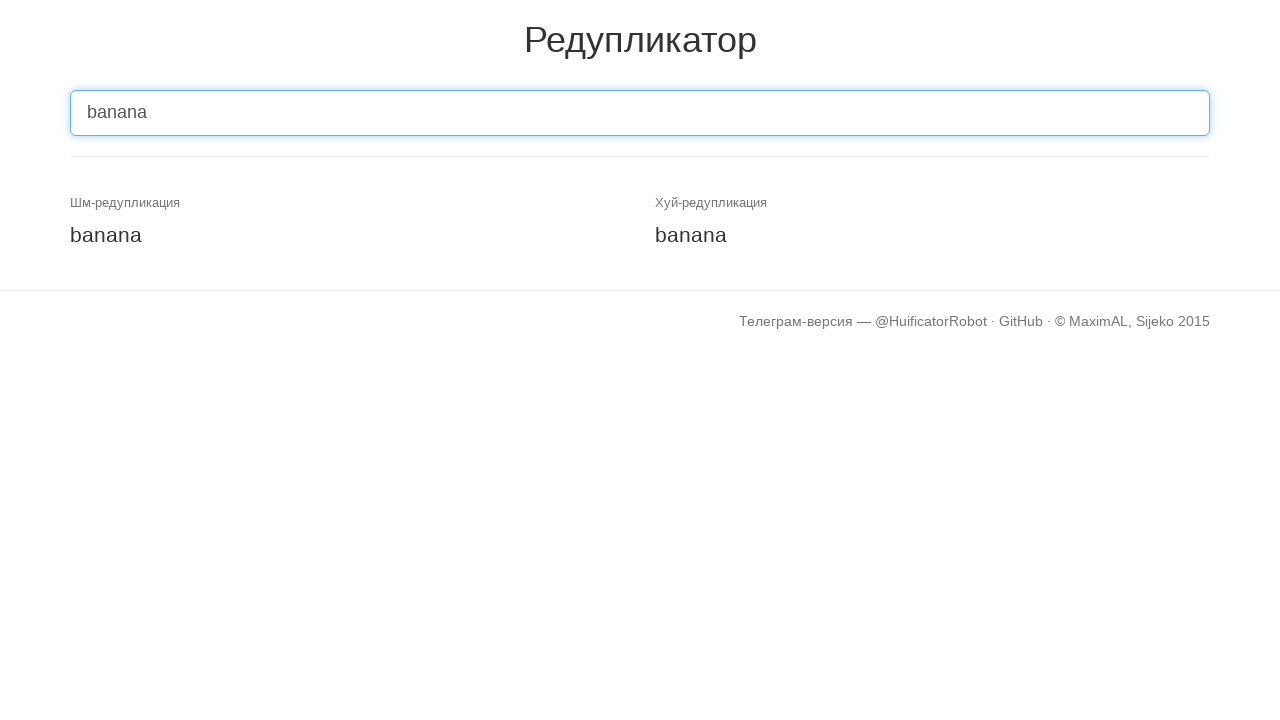

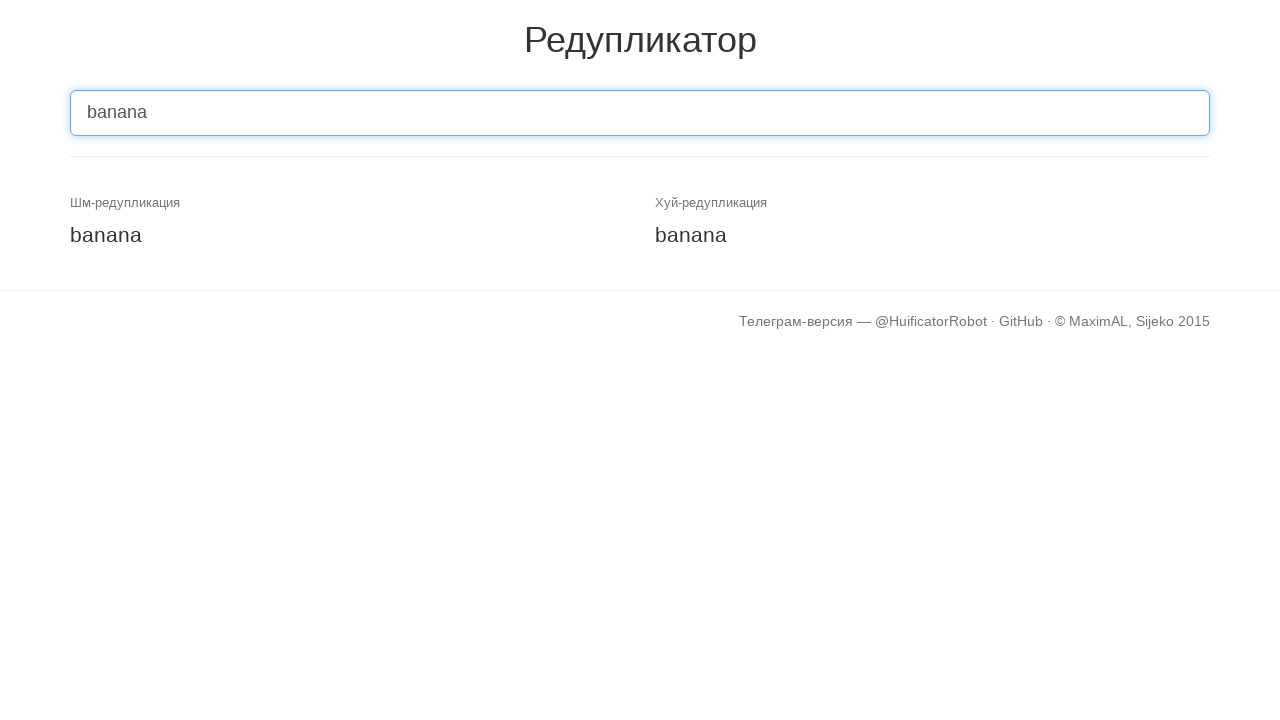